Tests table functionality by navigating to a tables page, verifying table structure (columns and rows), and clicking on a column header to sort the table.

Starting URL: https://training-support.net/webelements/tables

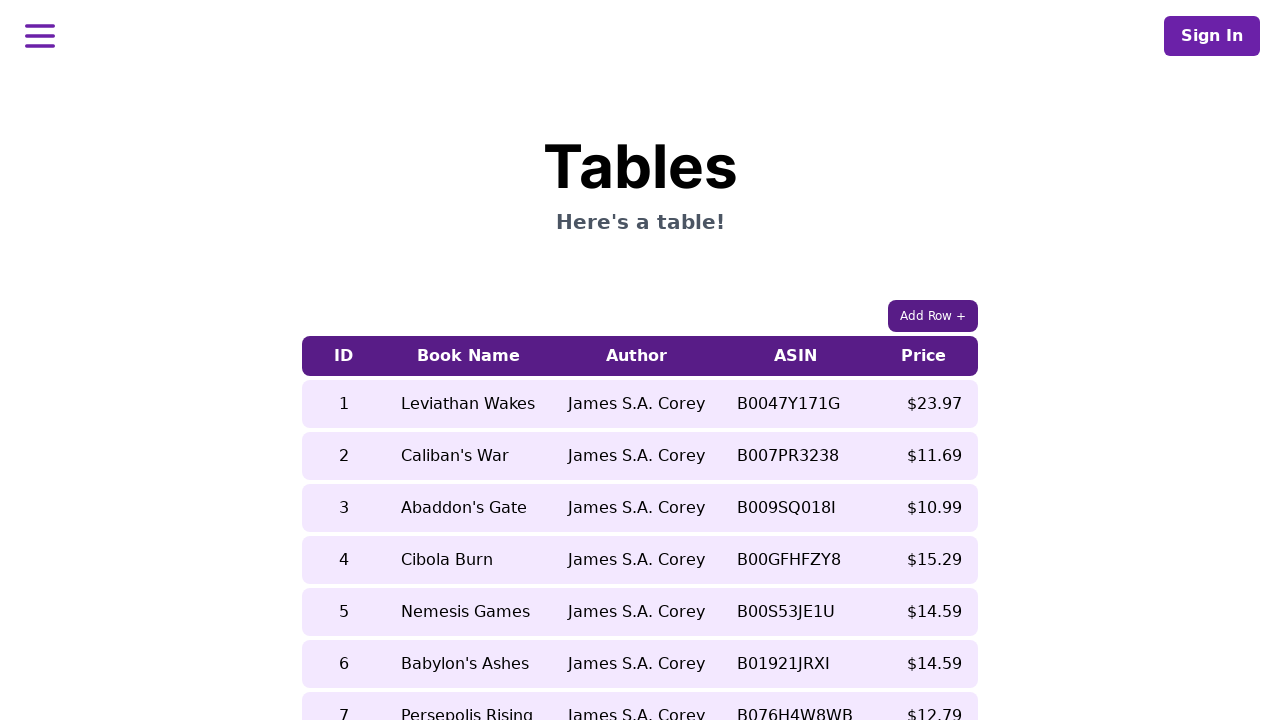

Waited for table with class 'table-auto' to load
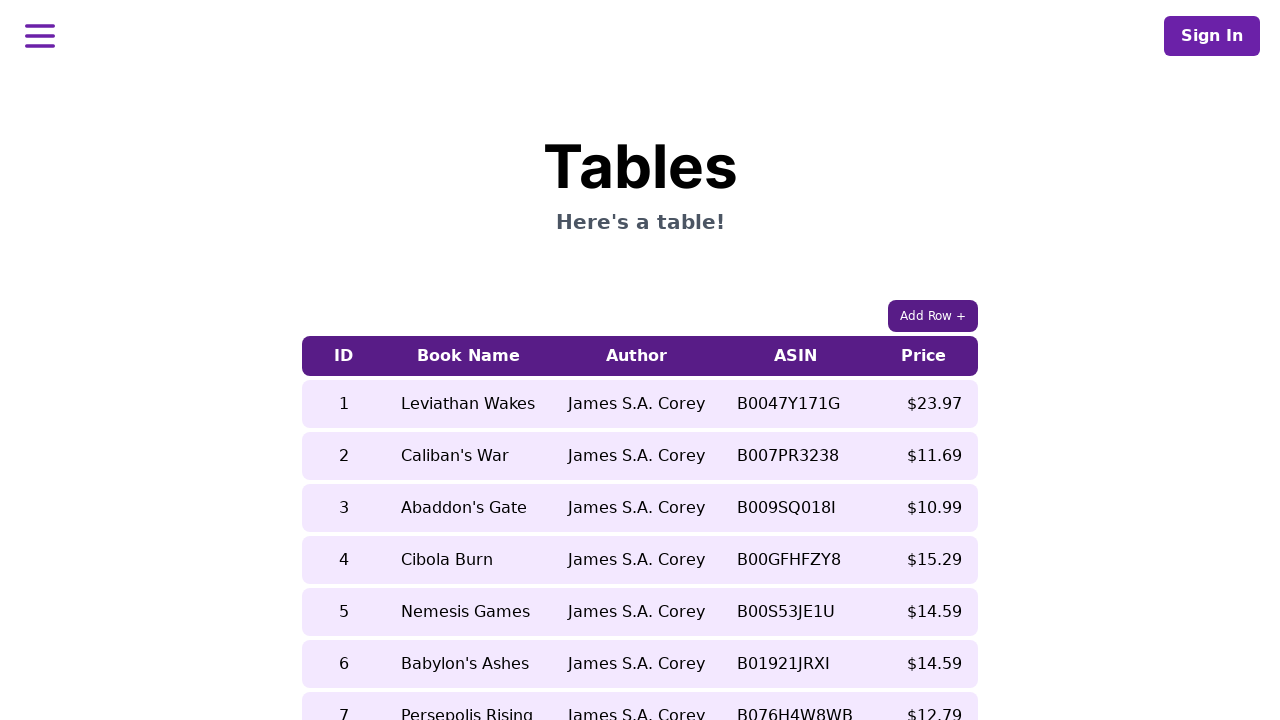

Clicked on the 5th column header to sort the table at (924, 356) on xpath=//table[contains(@class, 'table-auto')]/thead/tr/th[5]
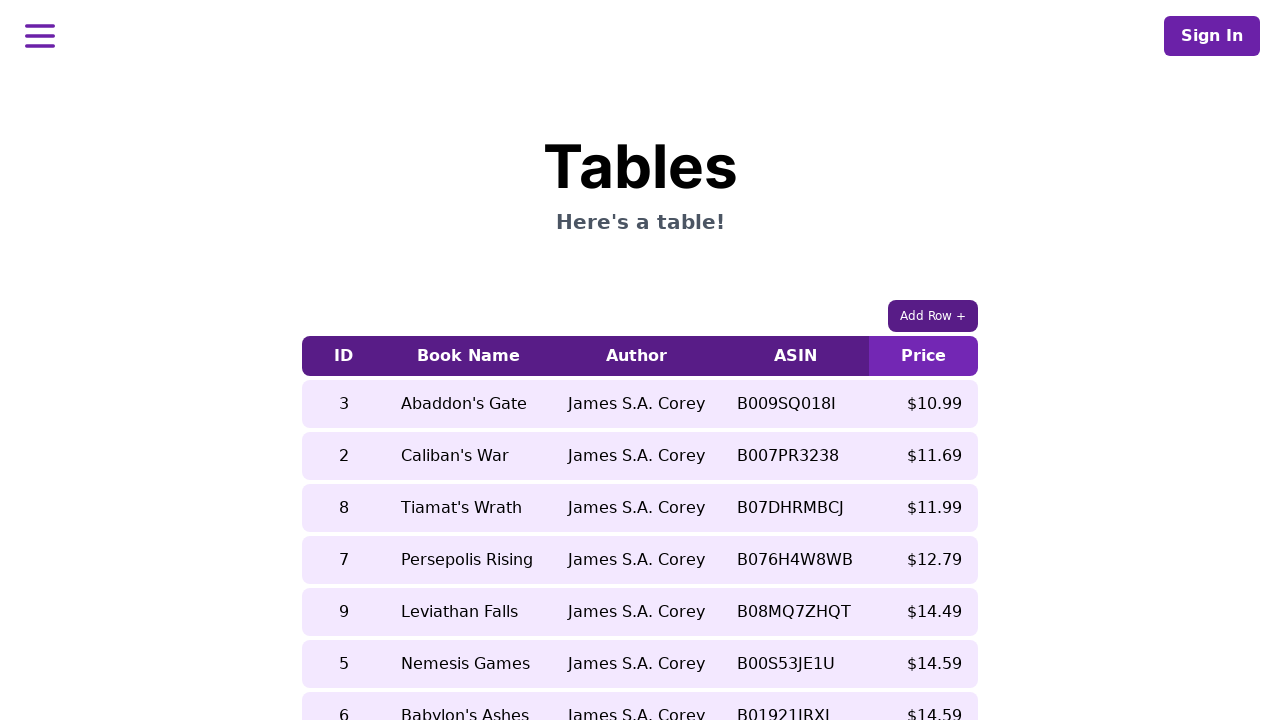

Waited for table to re-render after sorting
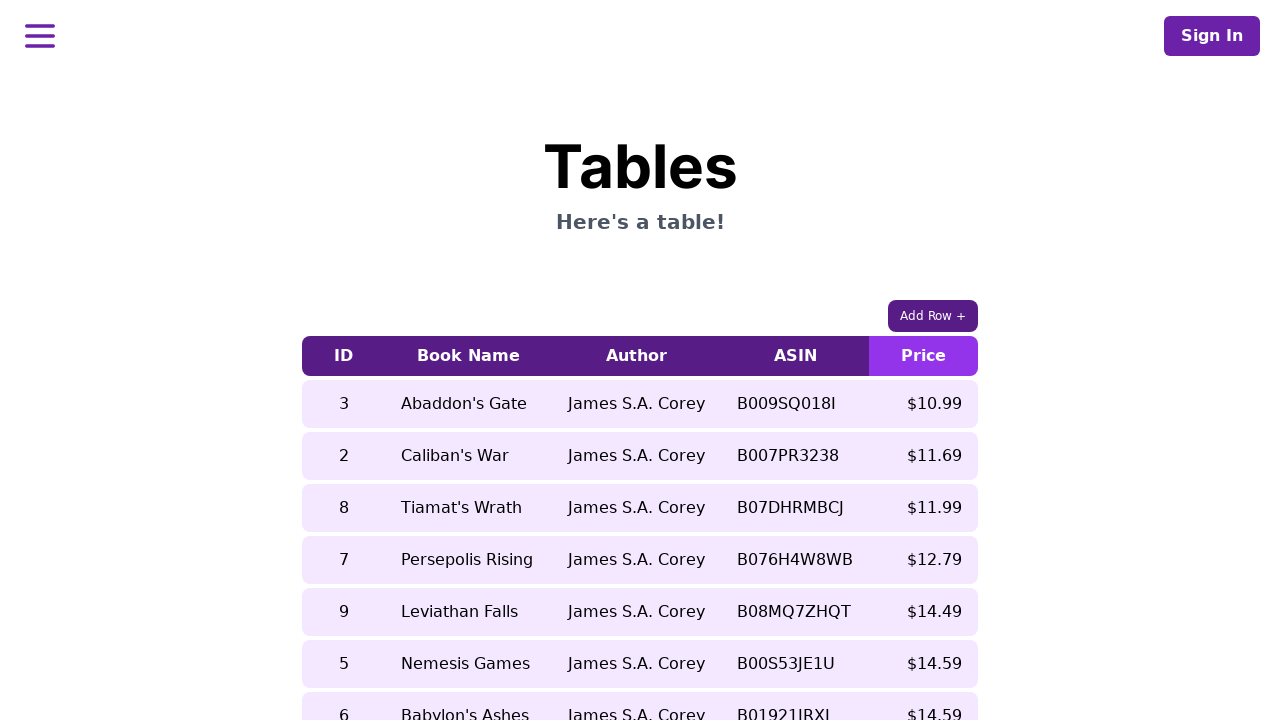

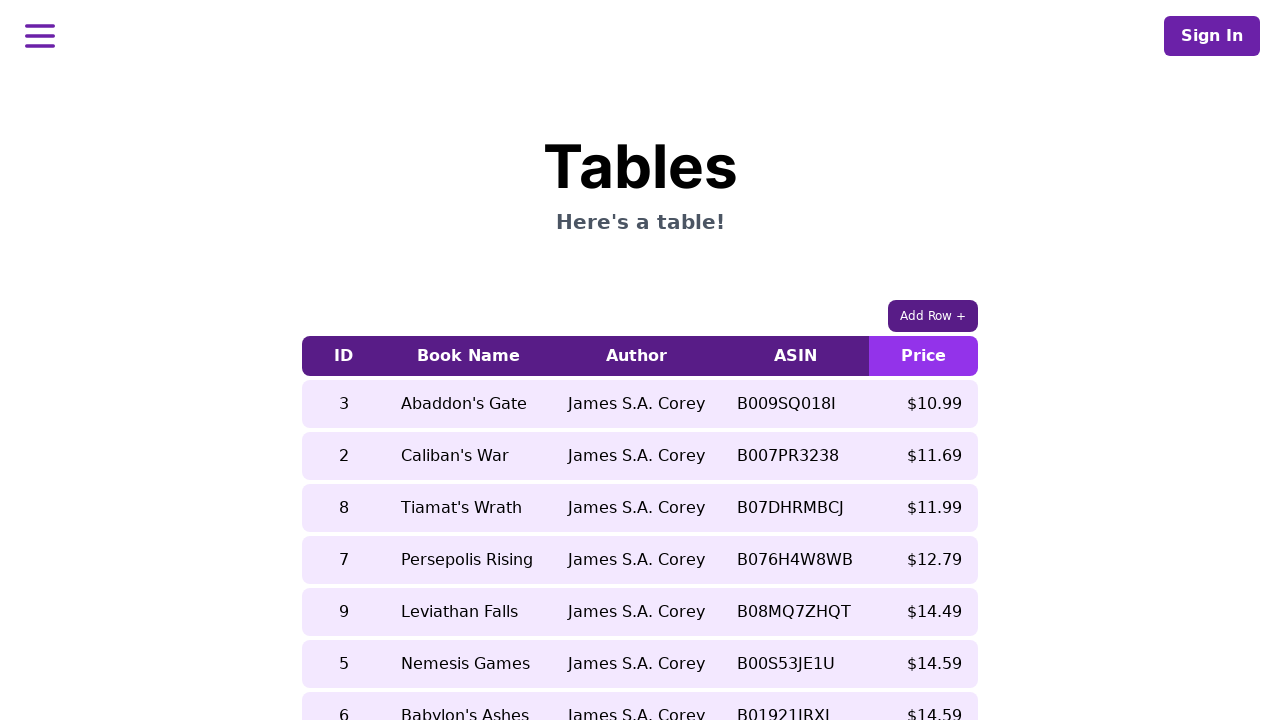